Tests navigation through Browse Languages and back to Start page

Starting URL: http://www.99-bottles-of-beer.net/

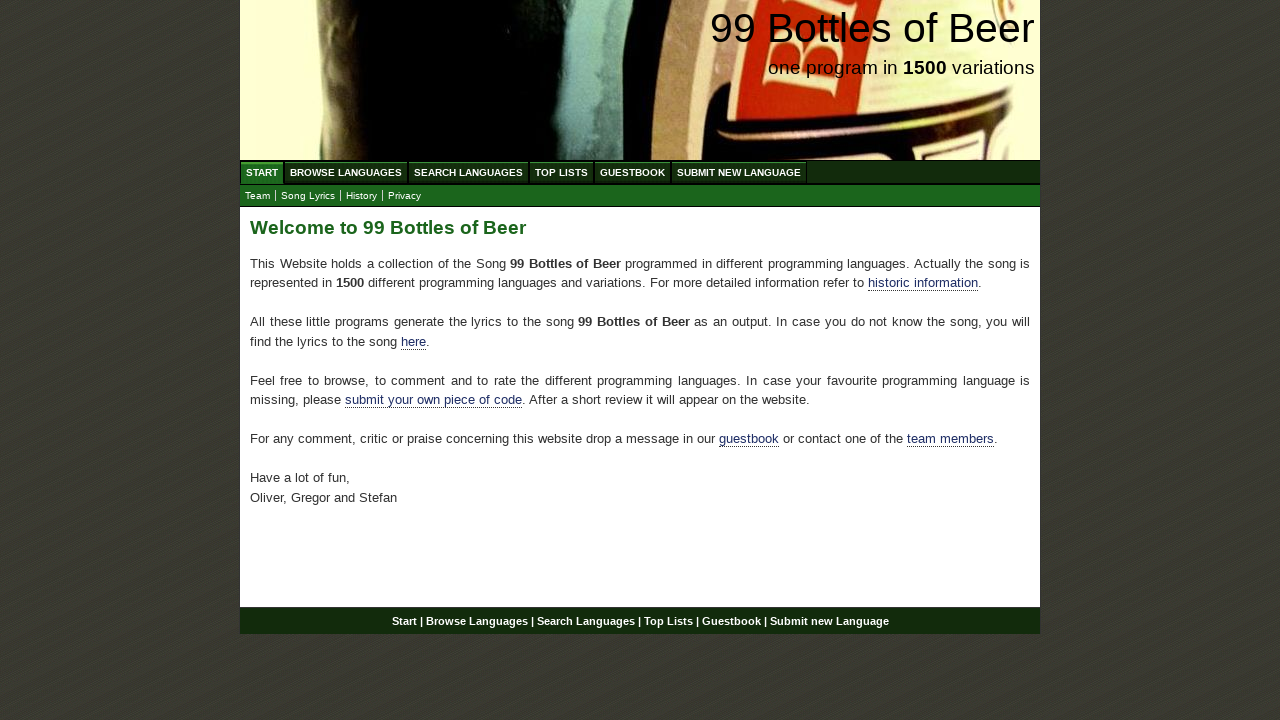

Clicked on Browse Languages link at (346, 172) on #menu a[href='/abc.html']
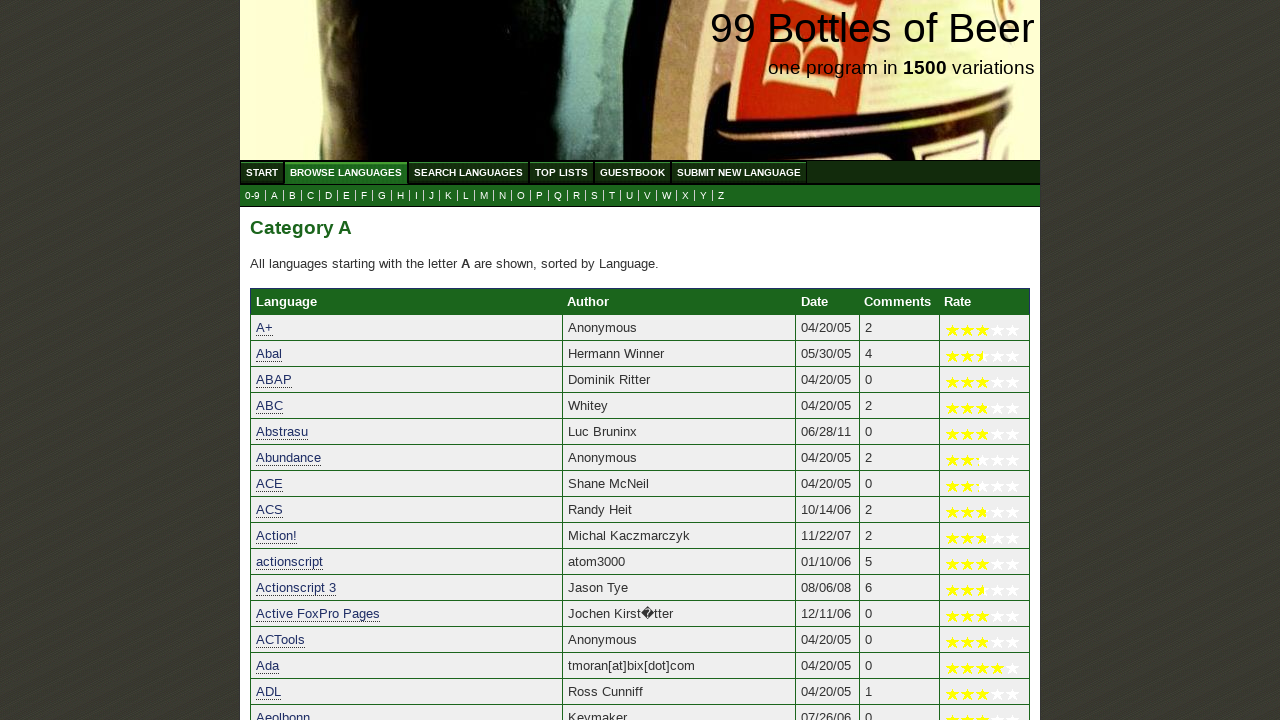

Clicked on Start link to navigate back at (262, 172) on #menu a[href='/']
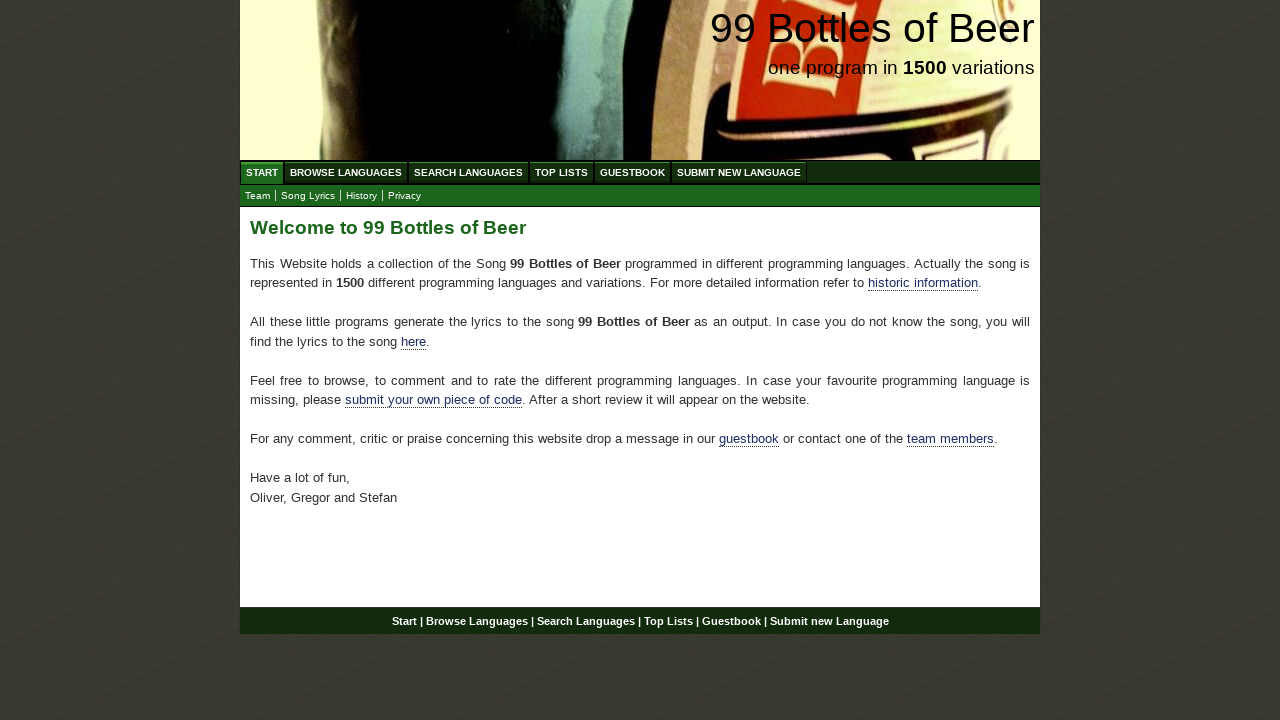

Verified welcome heading is displayed on Start page
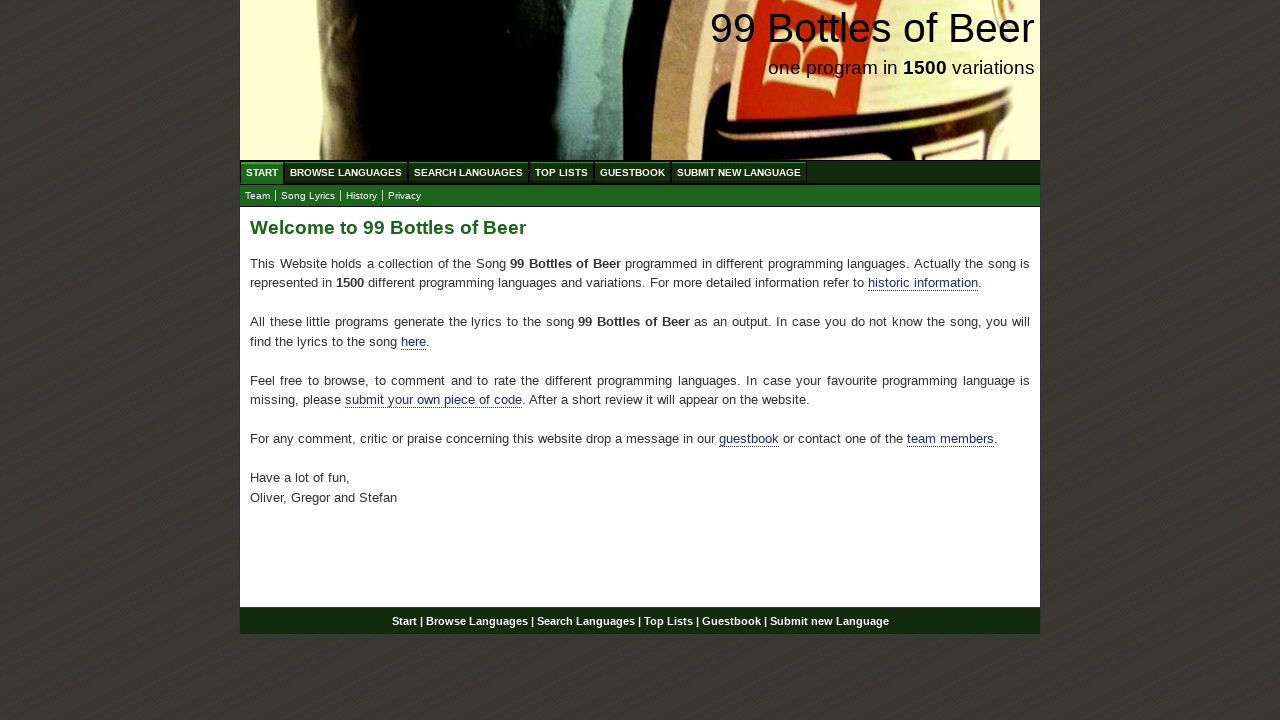

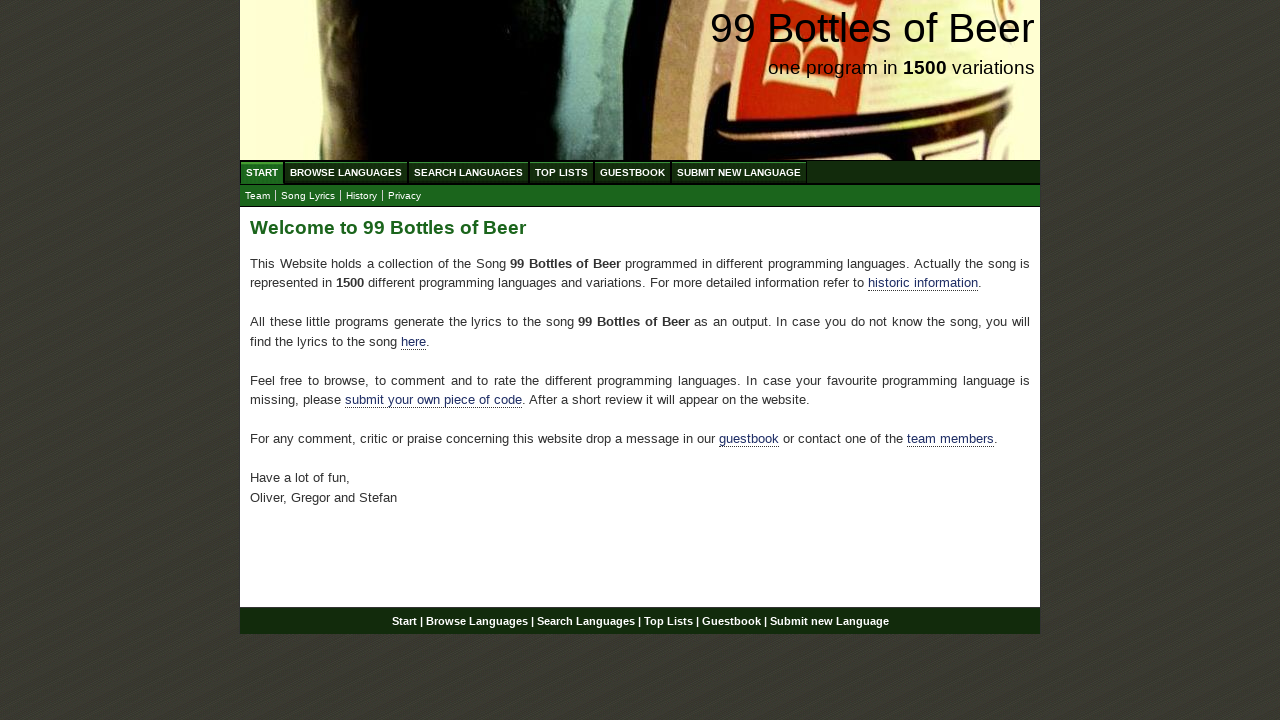